Tests search functionality on Pepperfry e-commerce website by entering a search term and submitting the search form

Starting URL: https://www.pepperfry.com/

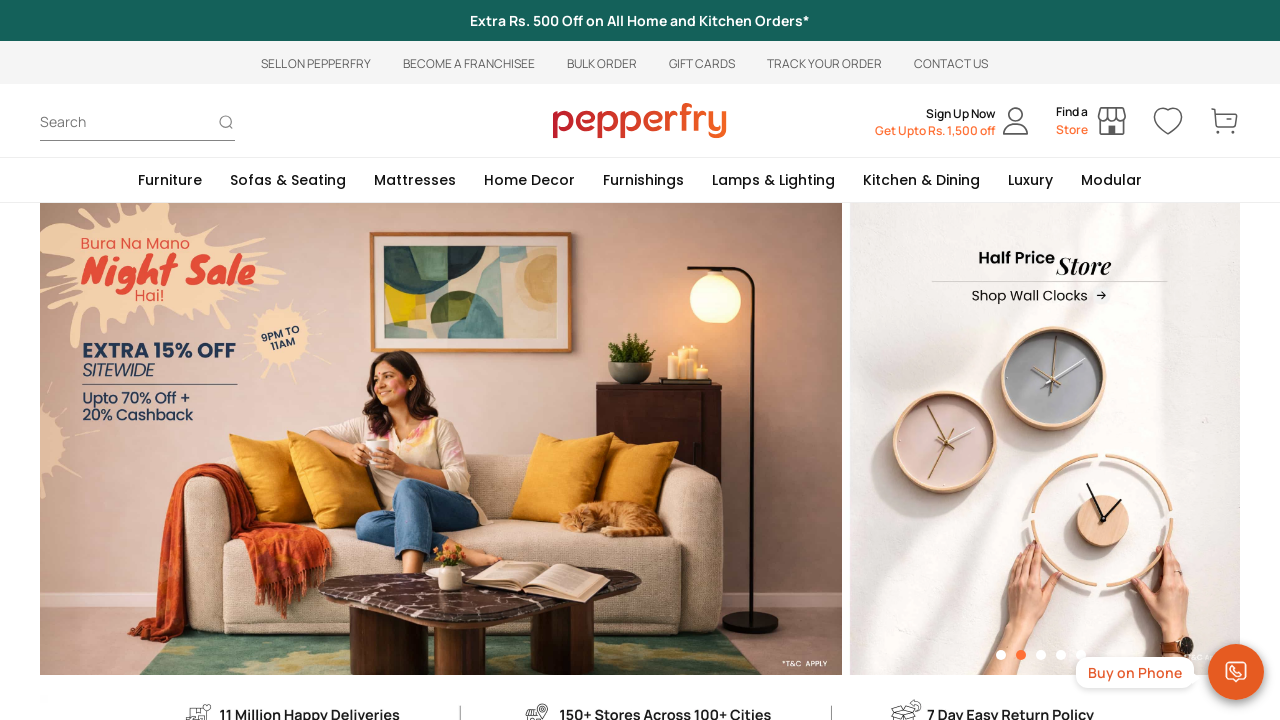

Filled search box with 'Bed' on #search
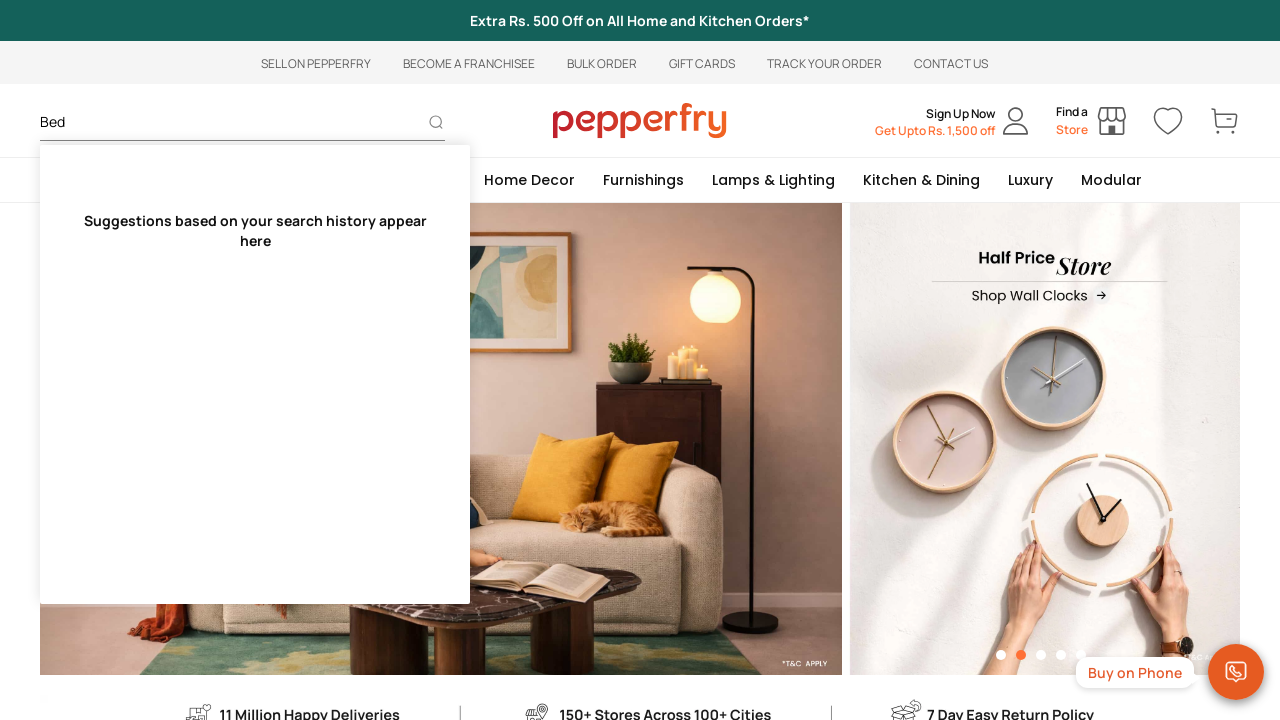

Submitted search form by pressing Enter on #search
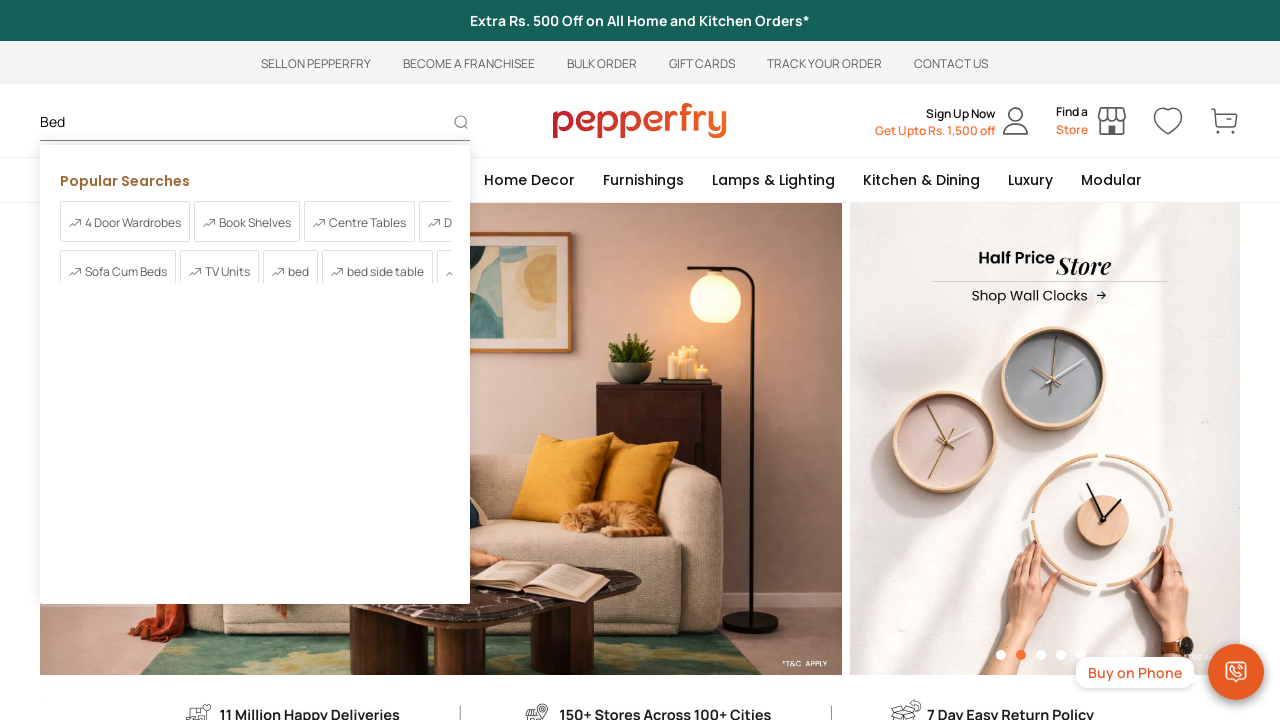

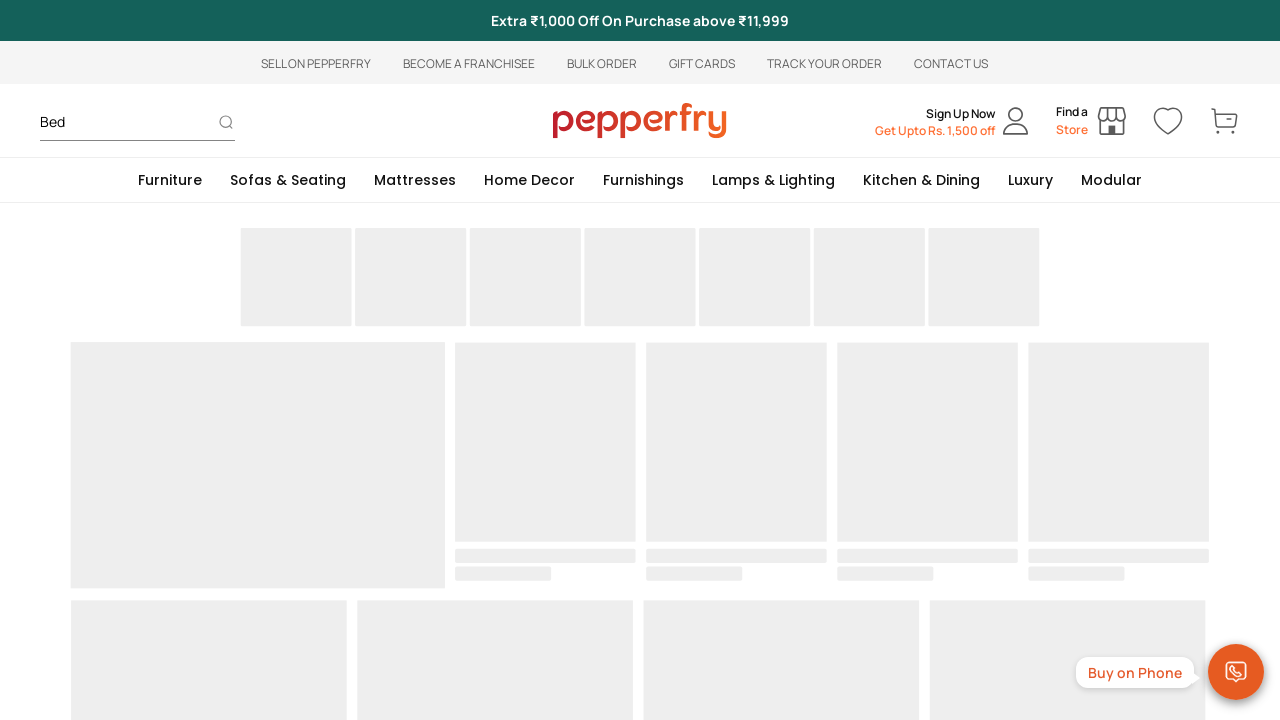